Tests the search functionality by searching for "phone", verifying the number of results, and checking that the first product contains "phone" in its name

Starting URL: https://www.testotomasyonu.com

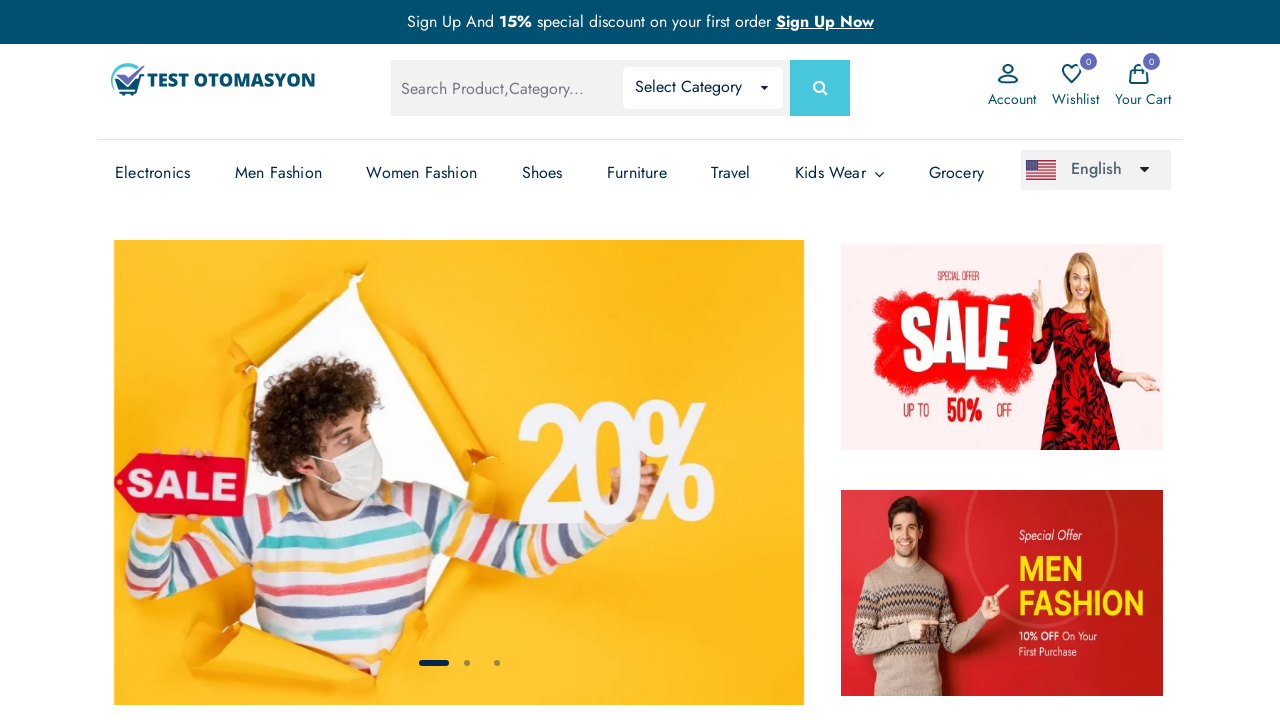

Filled search box with 'phone' on #global-search
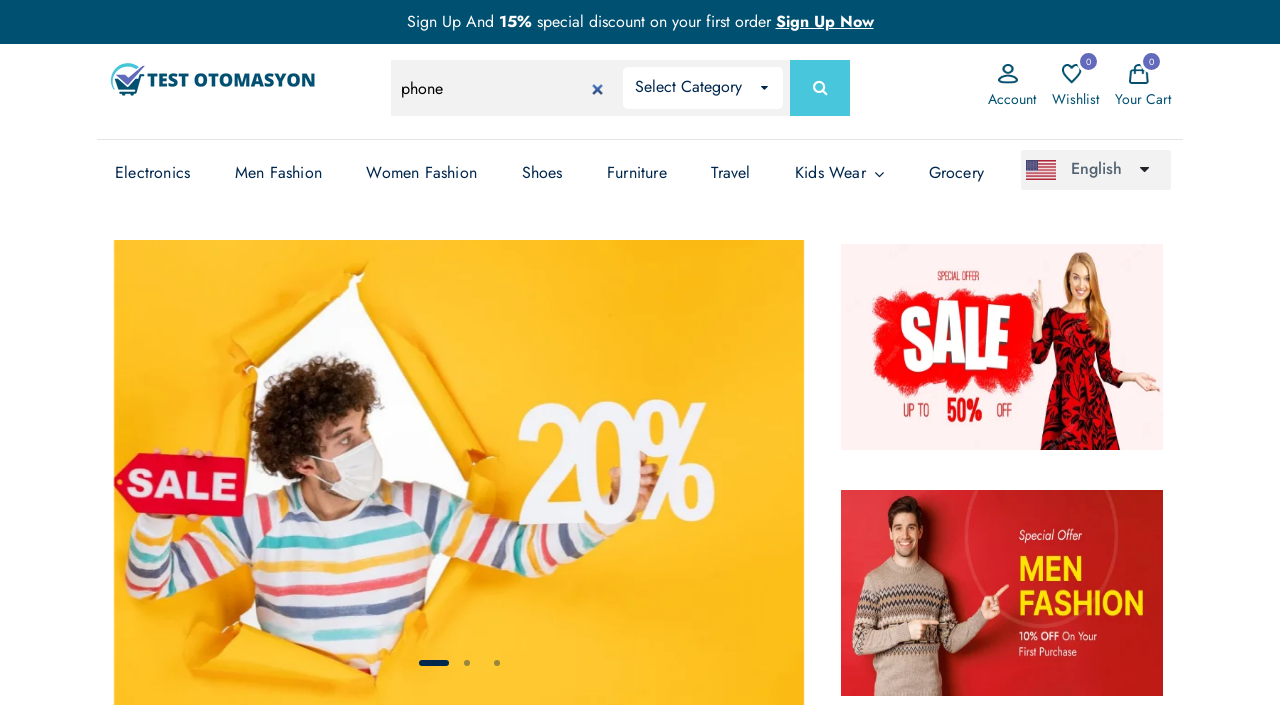

Pressed Enter to submit search on #global-search
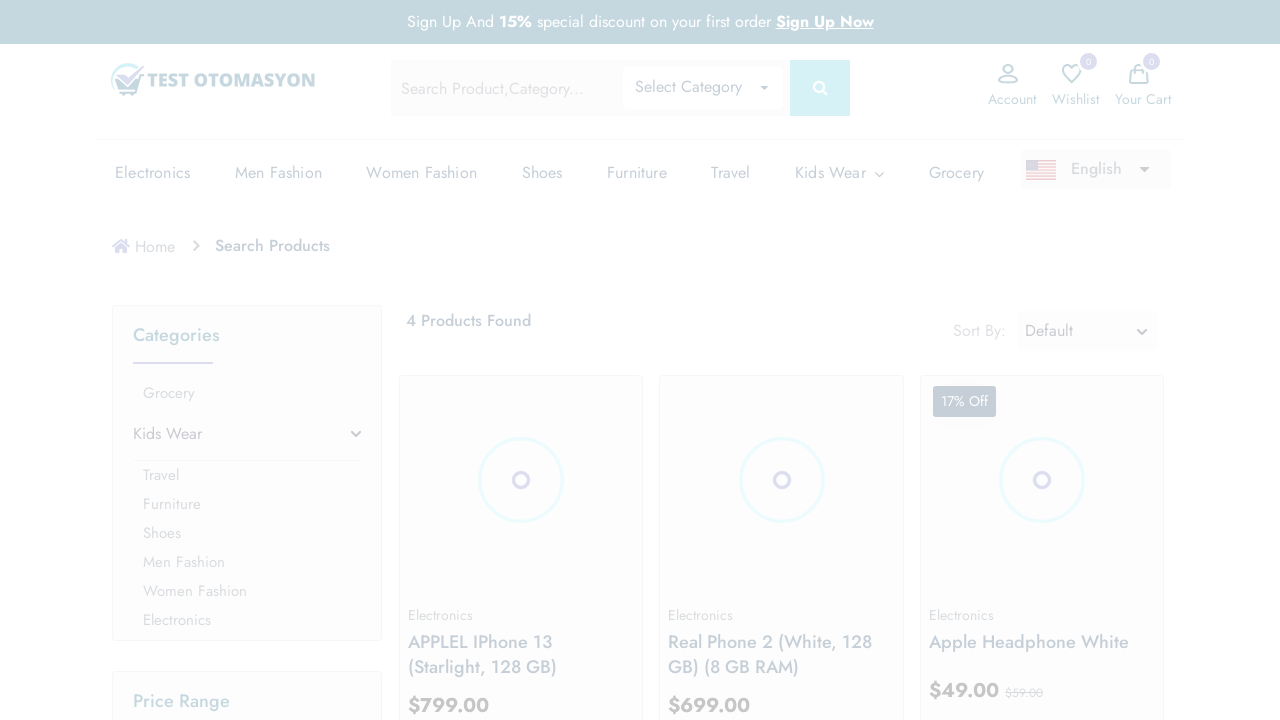

Search results loaded successfully
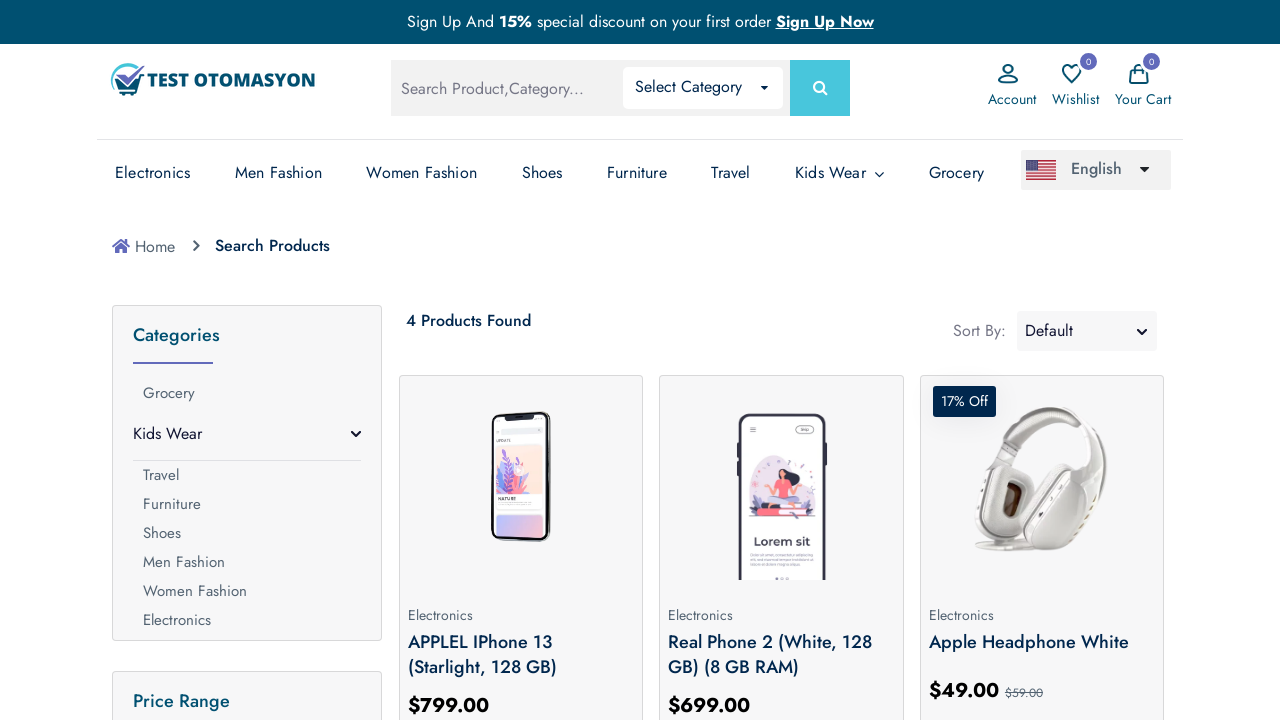

Retrieved 4 product elements
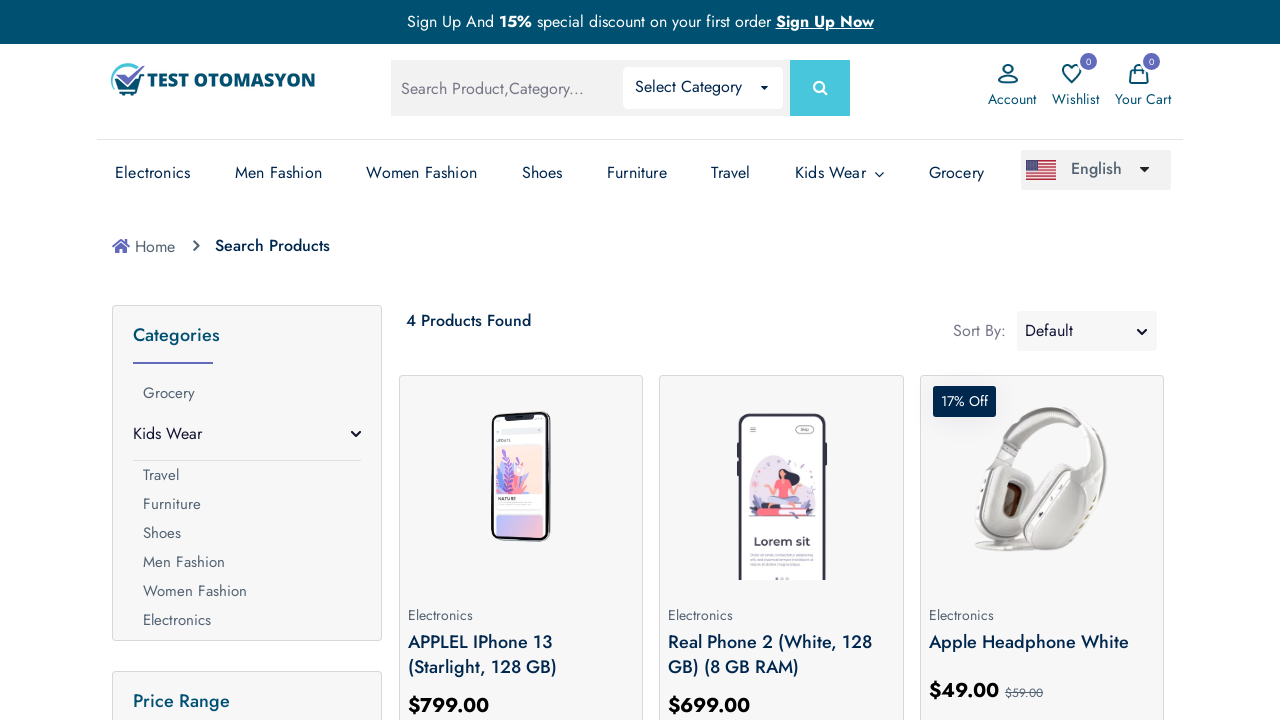

Printed all product names from search results
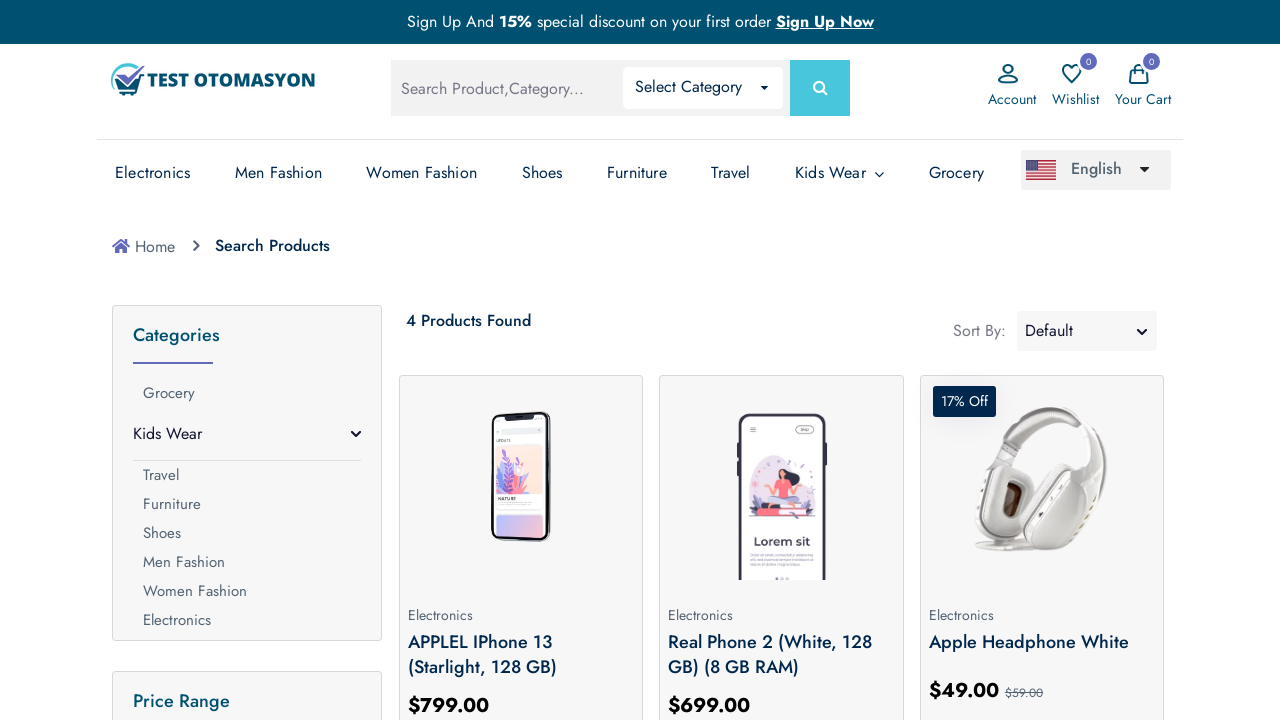

Verified that exactly 4 products were found
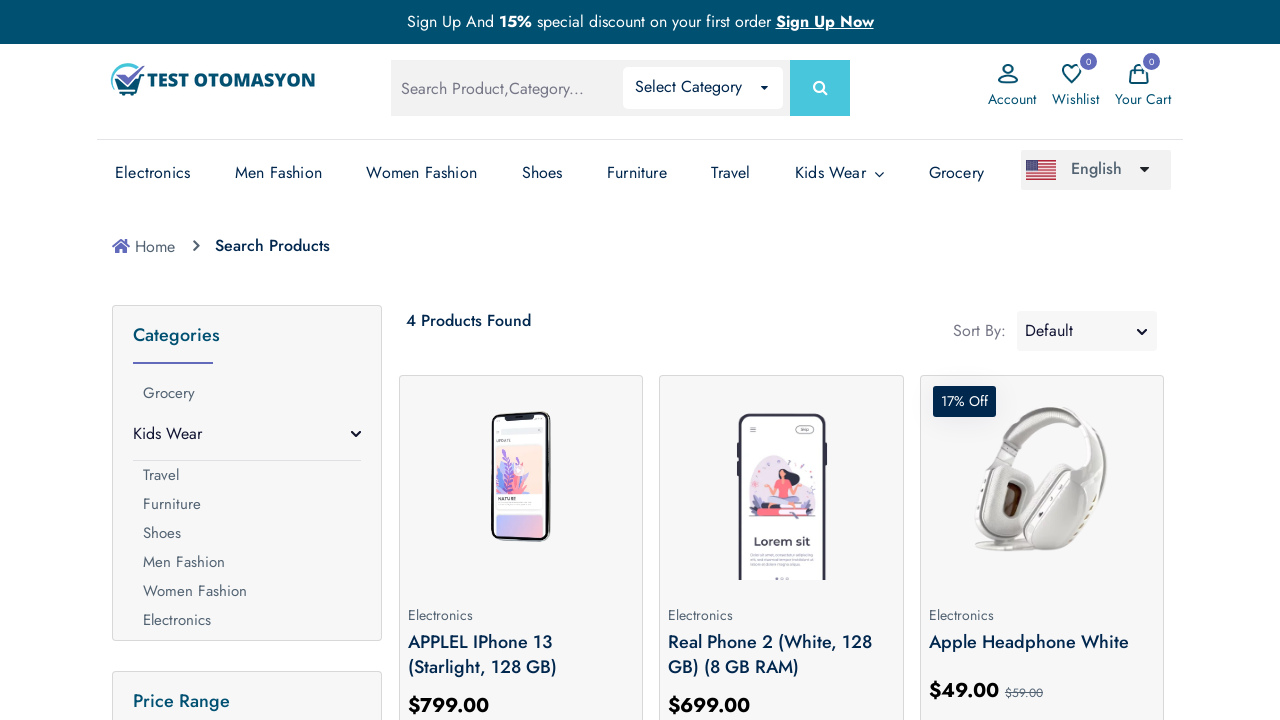

Verified first product contains 'phone' in its name
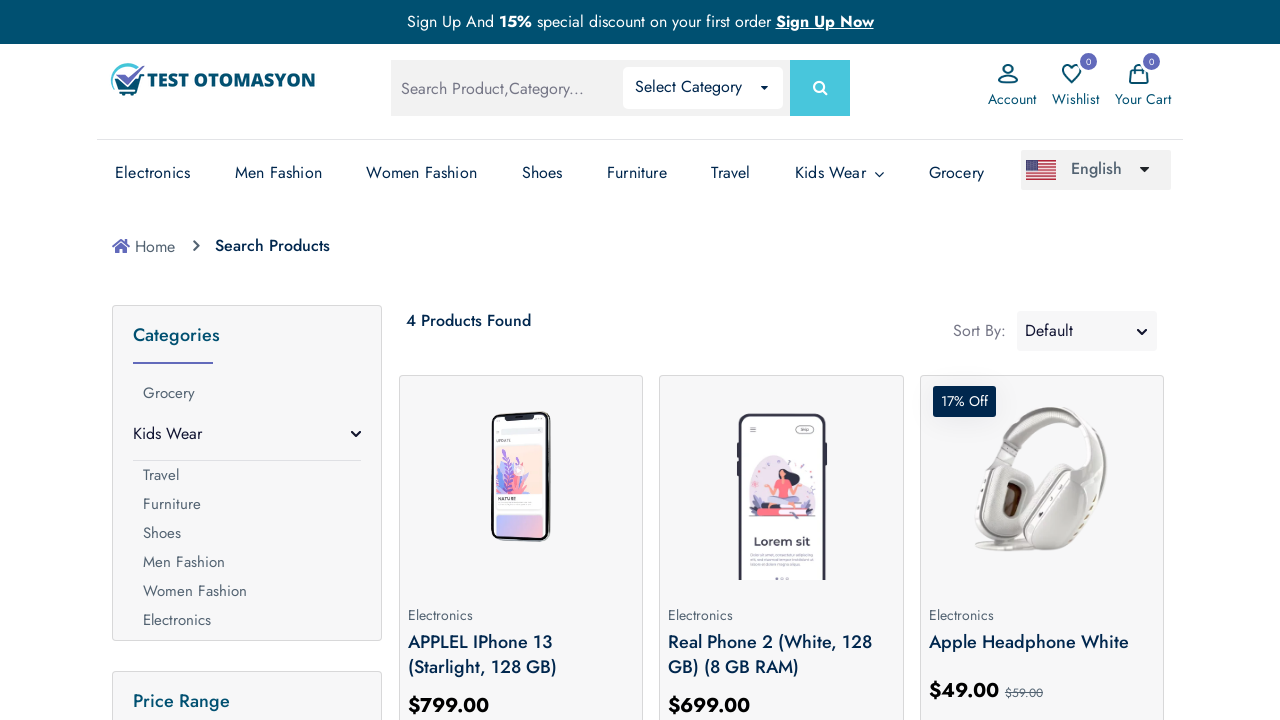

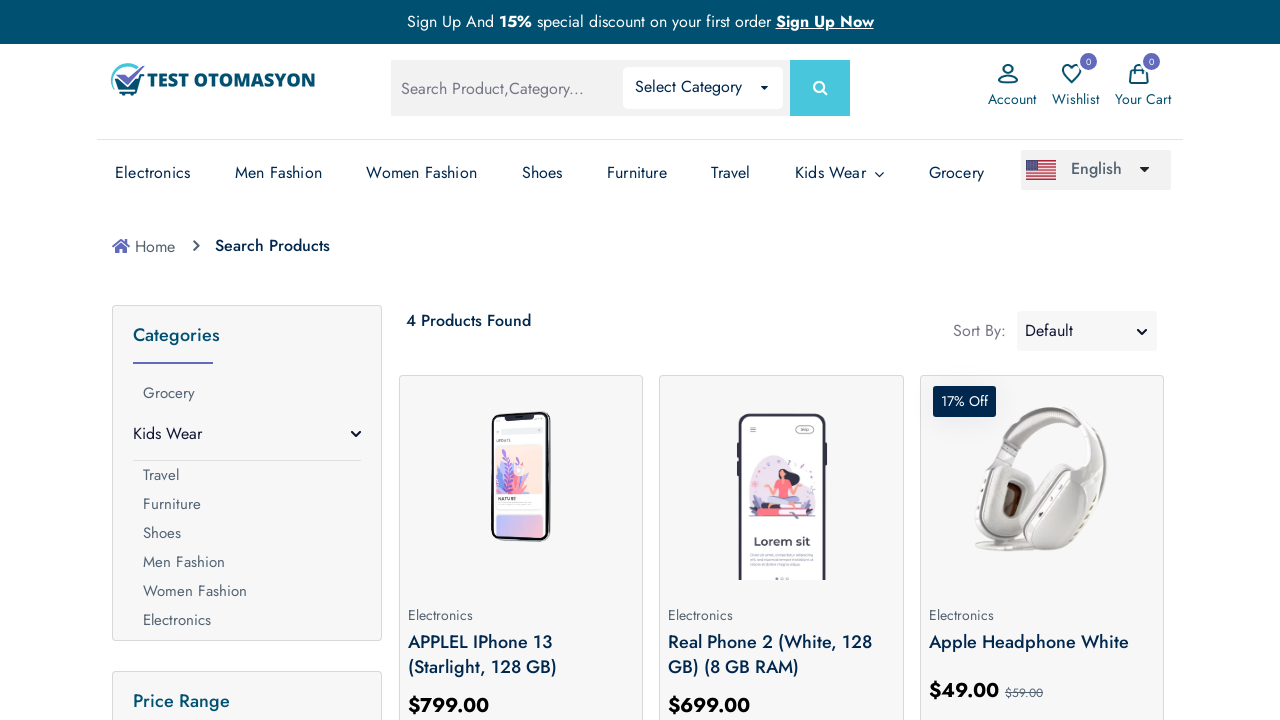